Tests the state of radio buttons and a submit button on a math page, verifying that the "people" radio is selected by default, "robots" radio is not selected, the submit button is initially enabled, and becomes disabled after a 10-second timeout.

Starting URL: http://suninjuly.github.io/math.html

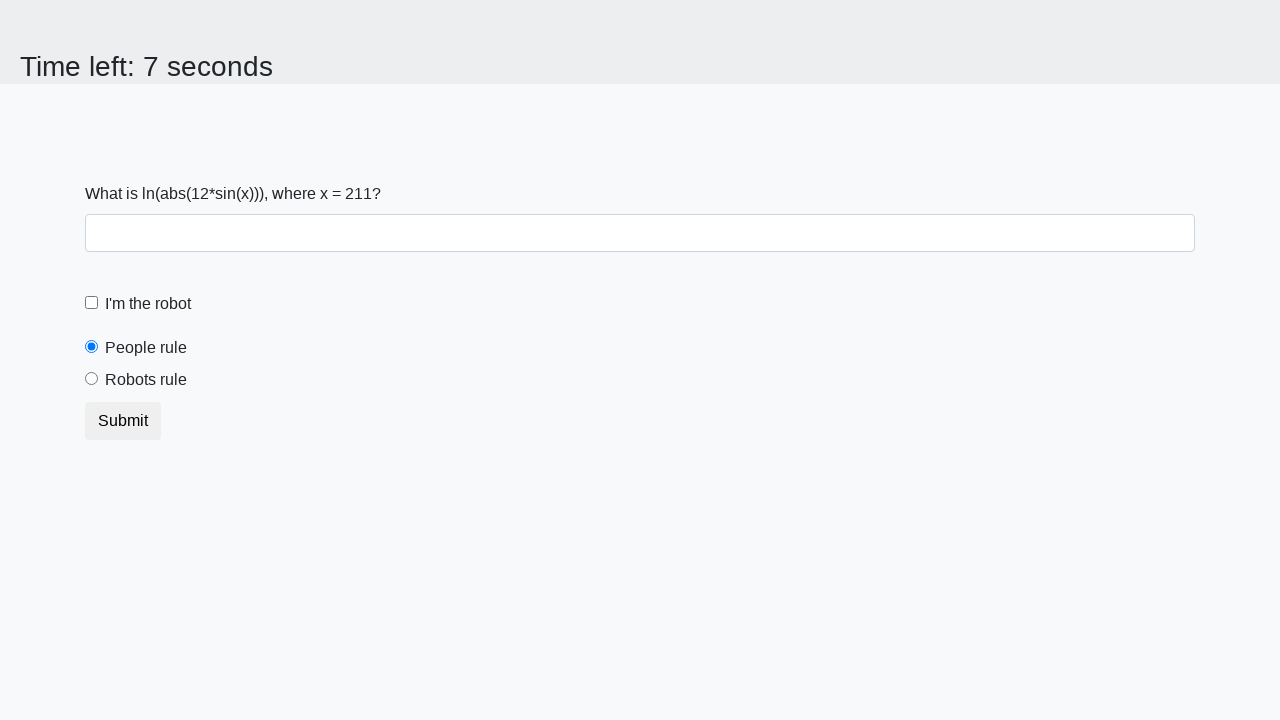

Navigated to math page
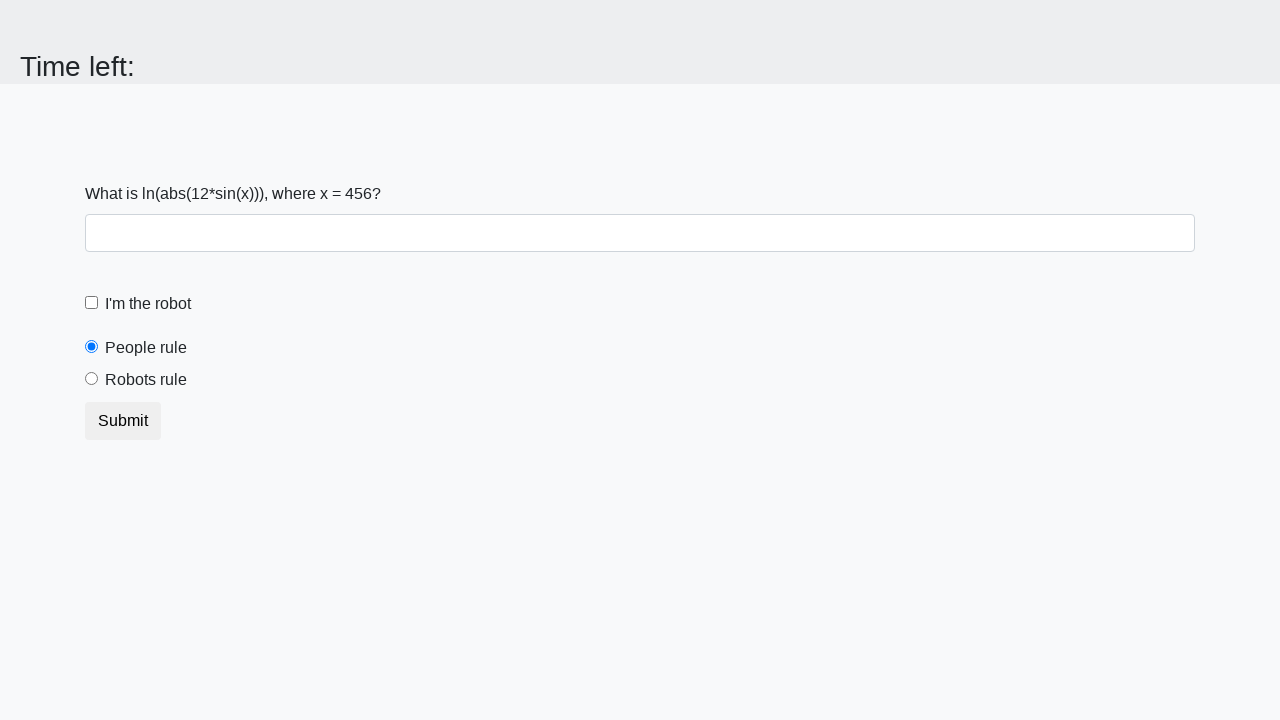

Located 'people' radio button
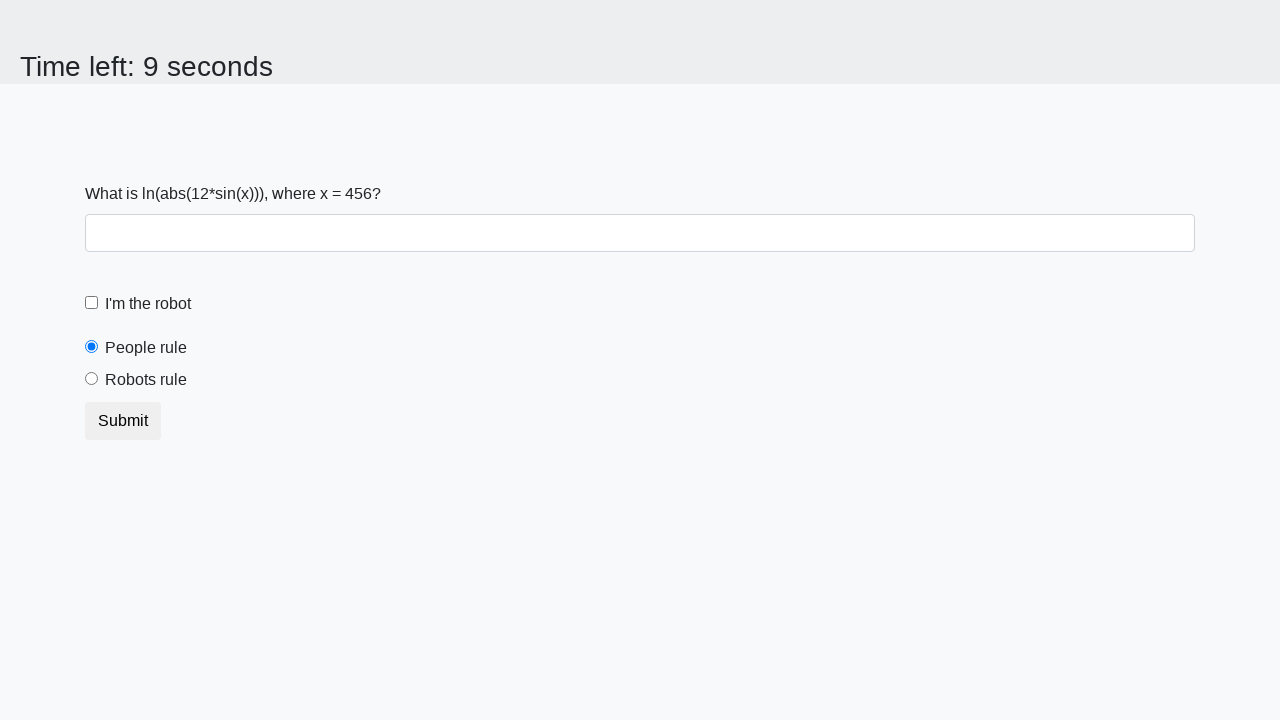

Retrieved 'checked' attribute from 'people' radio button
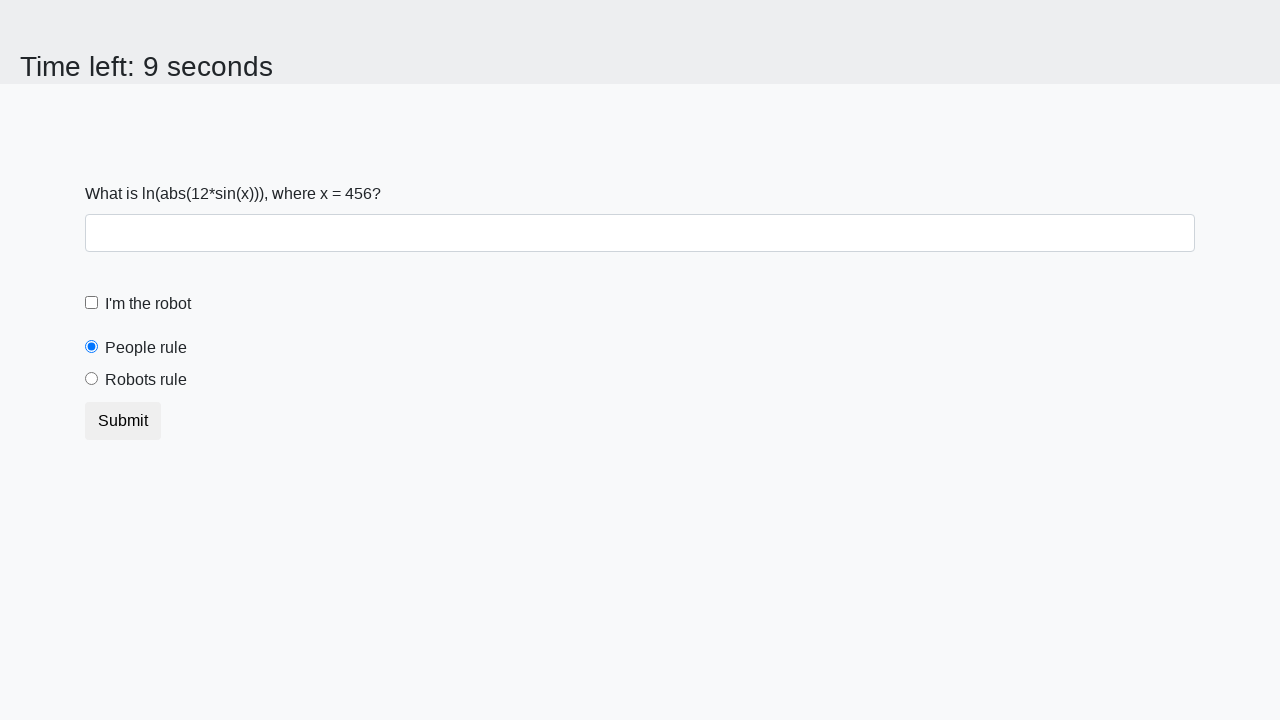

Verified 'people' radio button is selected by default
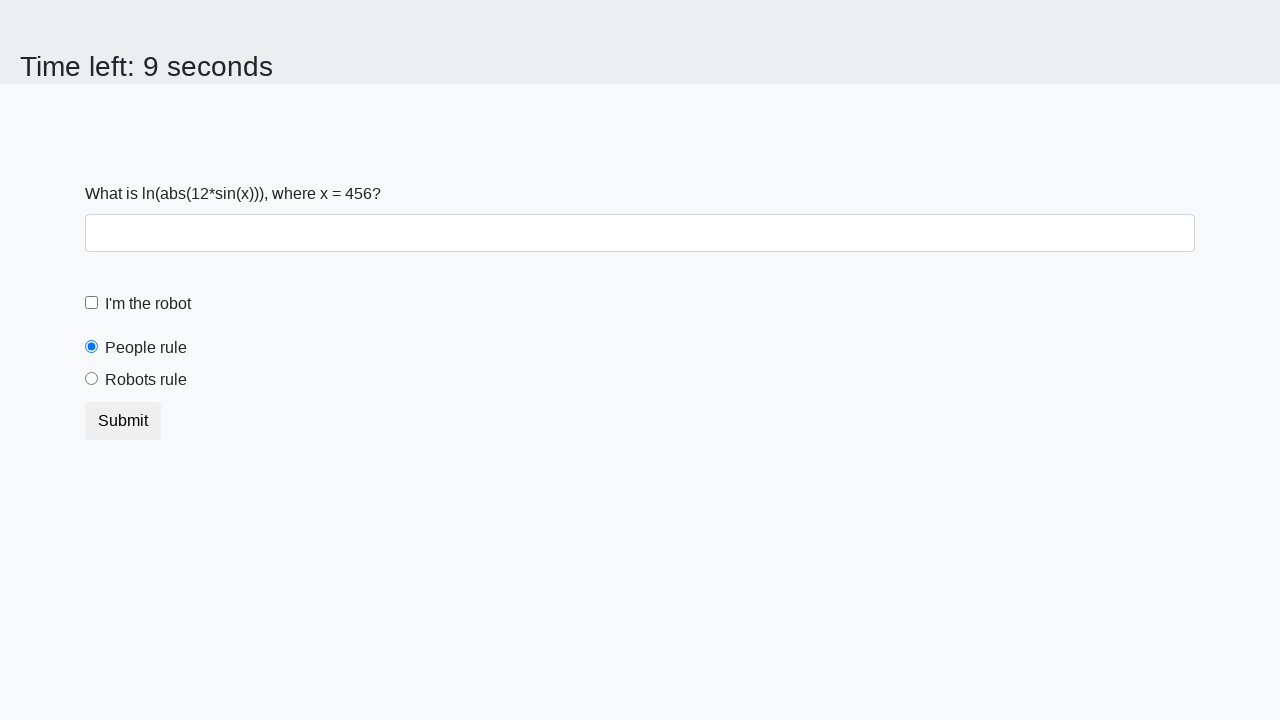

Located 'robots' radio button
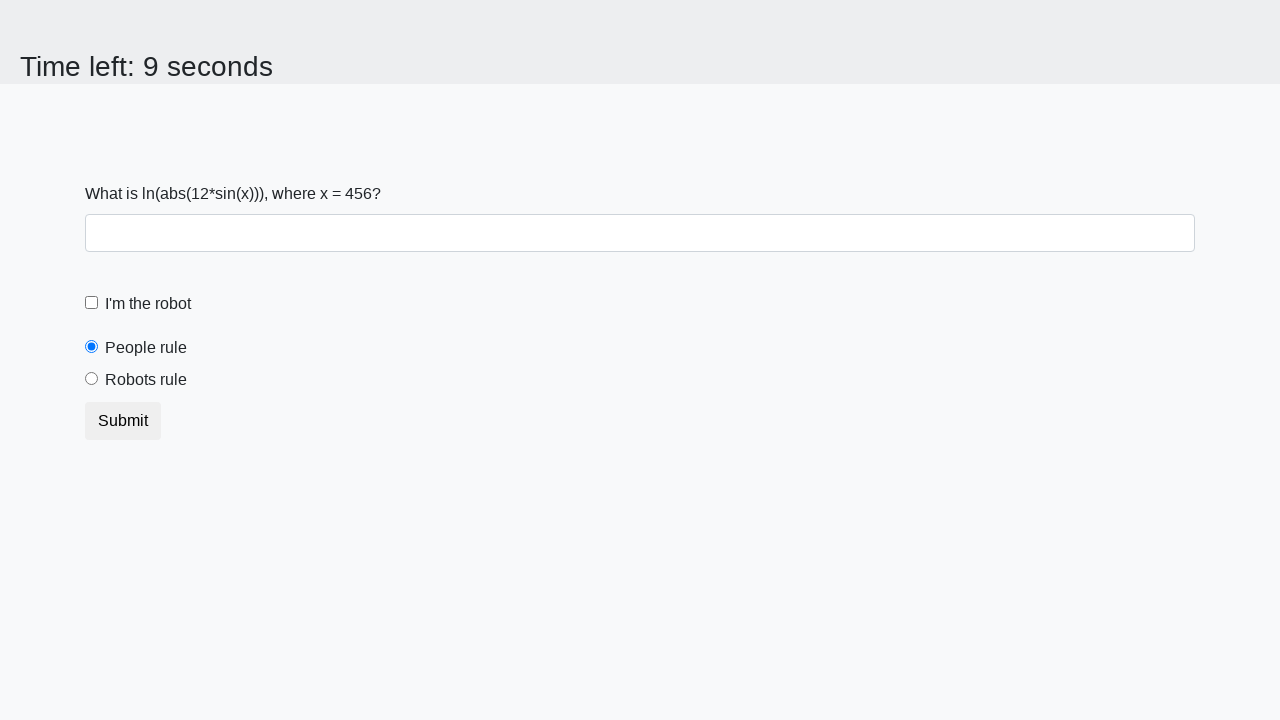

Retrieved 'checked' attribute from 'robots' radio button
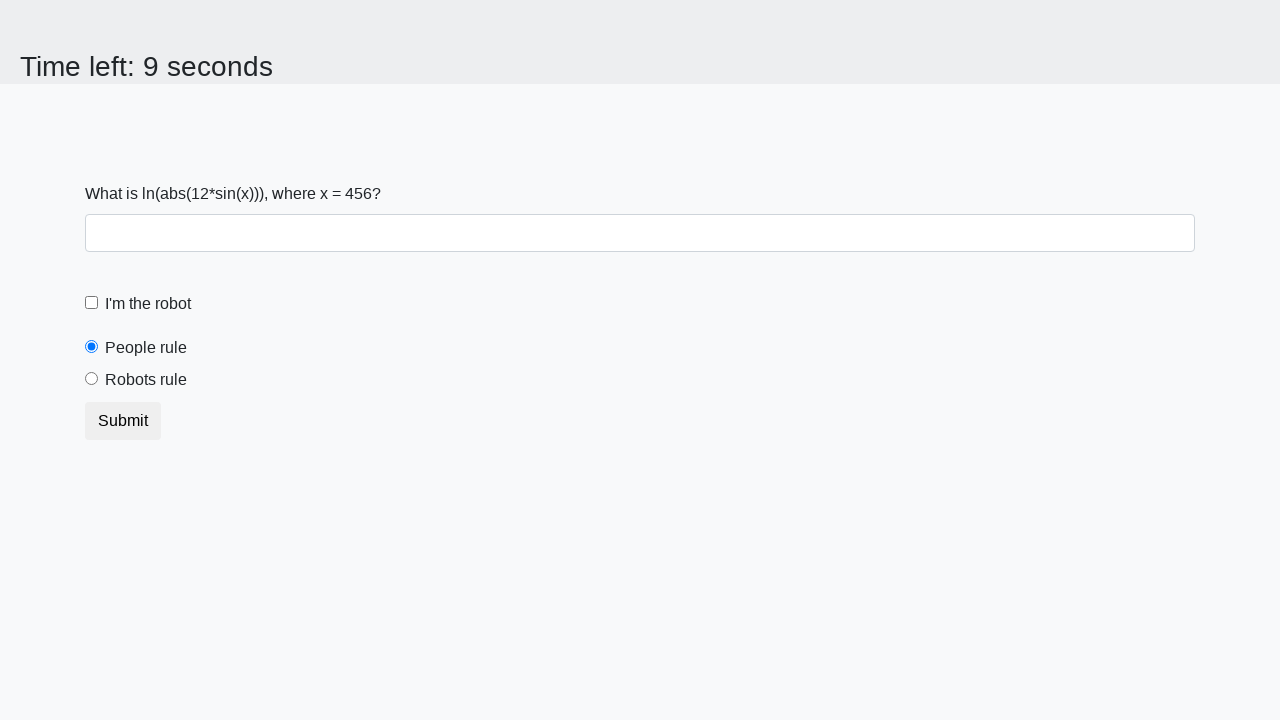

Verified 'robots' radio button is not selected
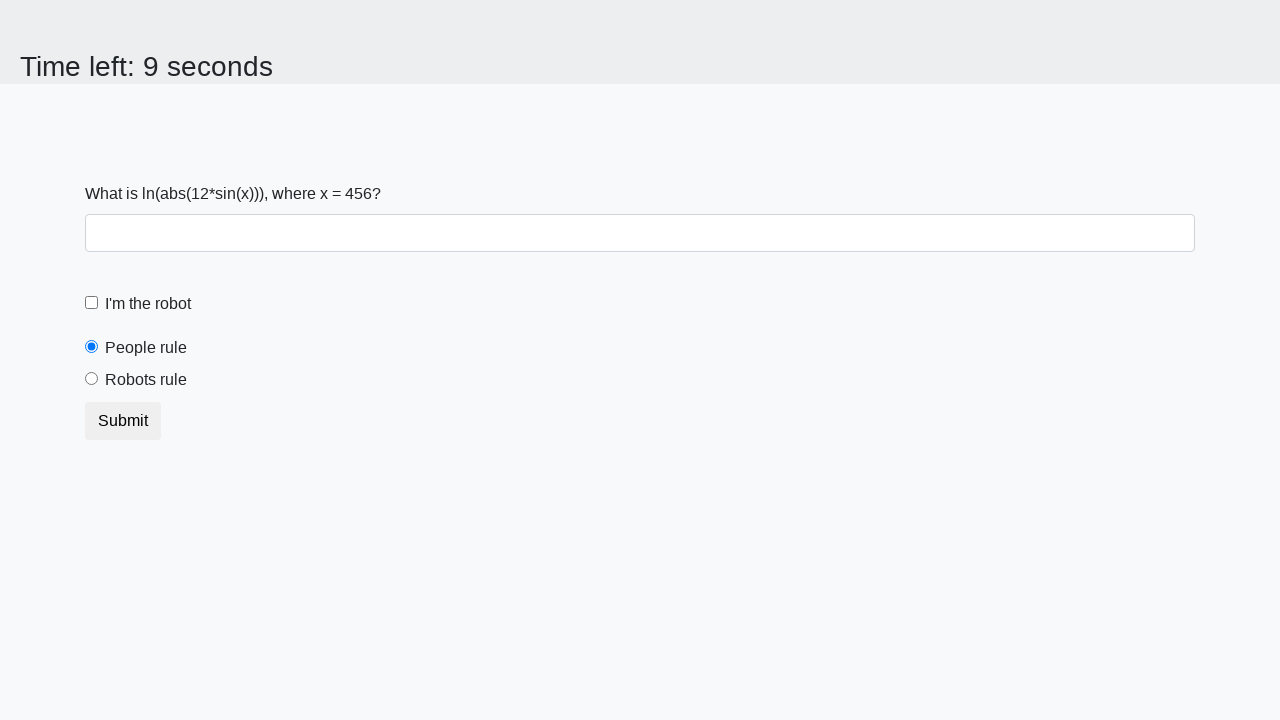

Located submit button
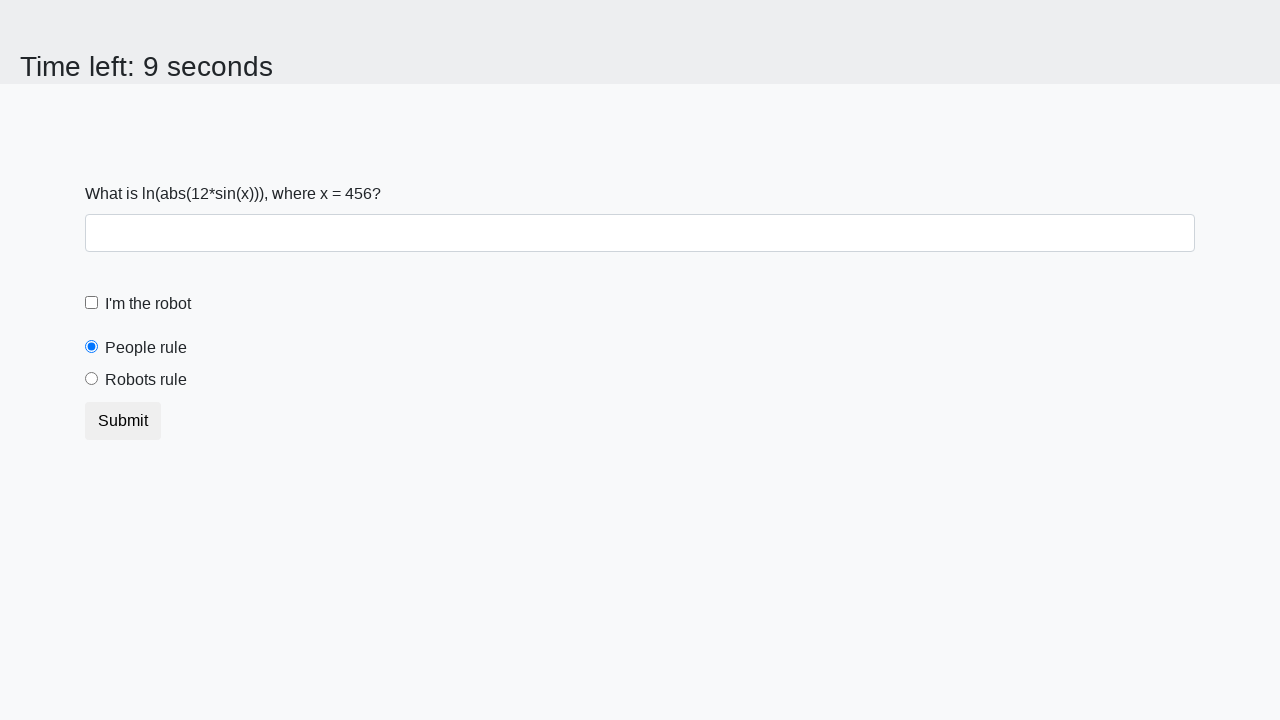

Retrieved 'disabled' attribute from submit button
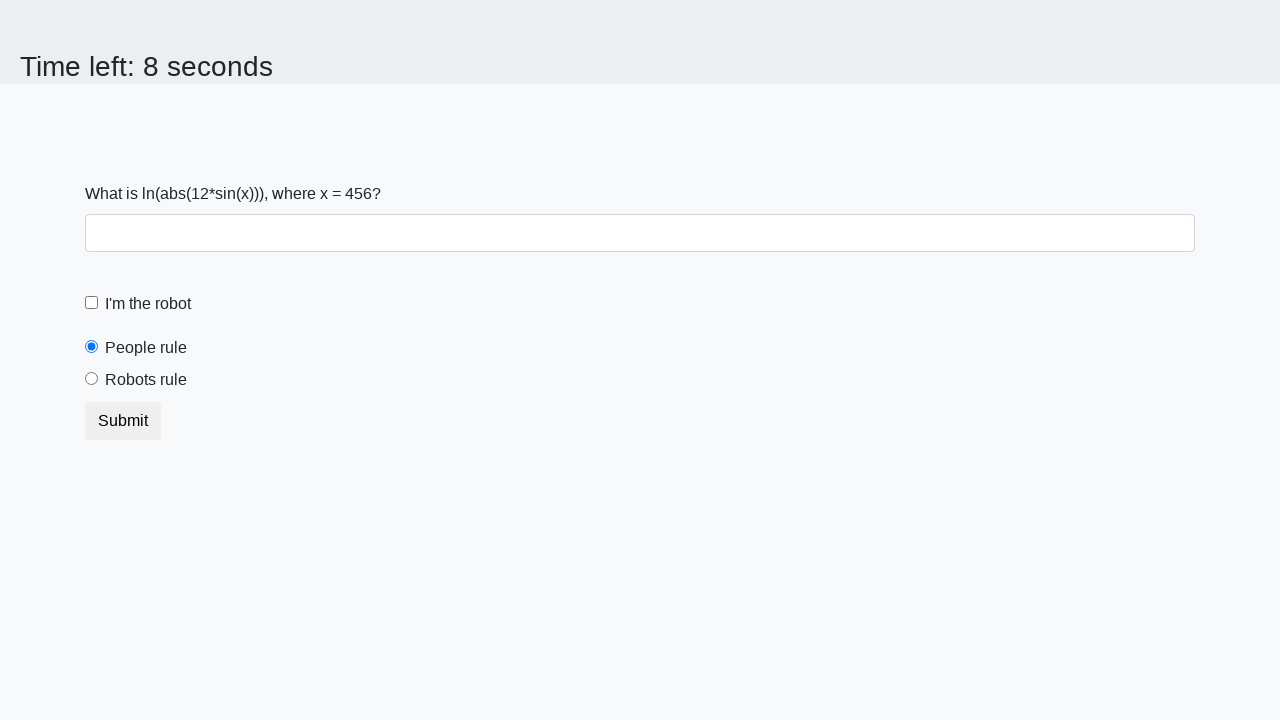

Verified submit button is initially enabled
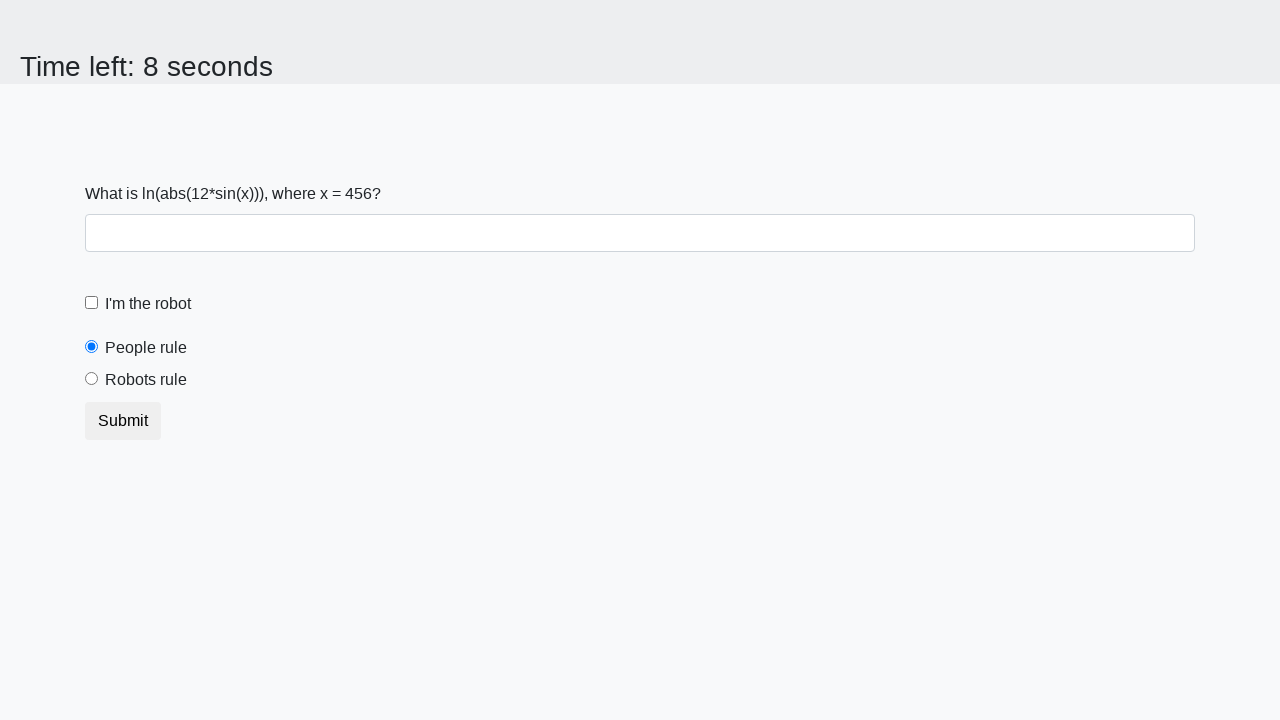

Waited 10 seconds for timeout
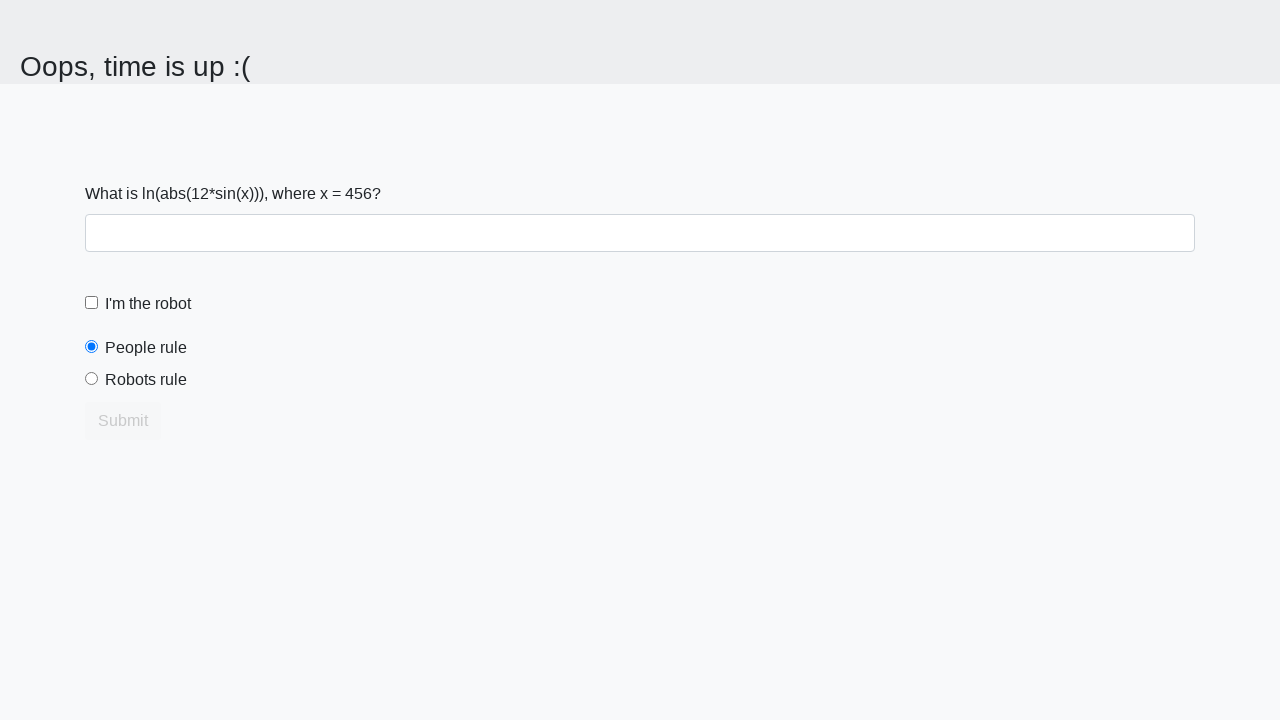

Retrieved 'disabled' attribute from submit button after timeout
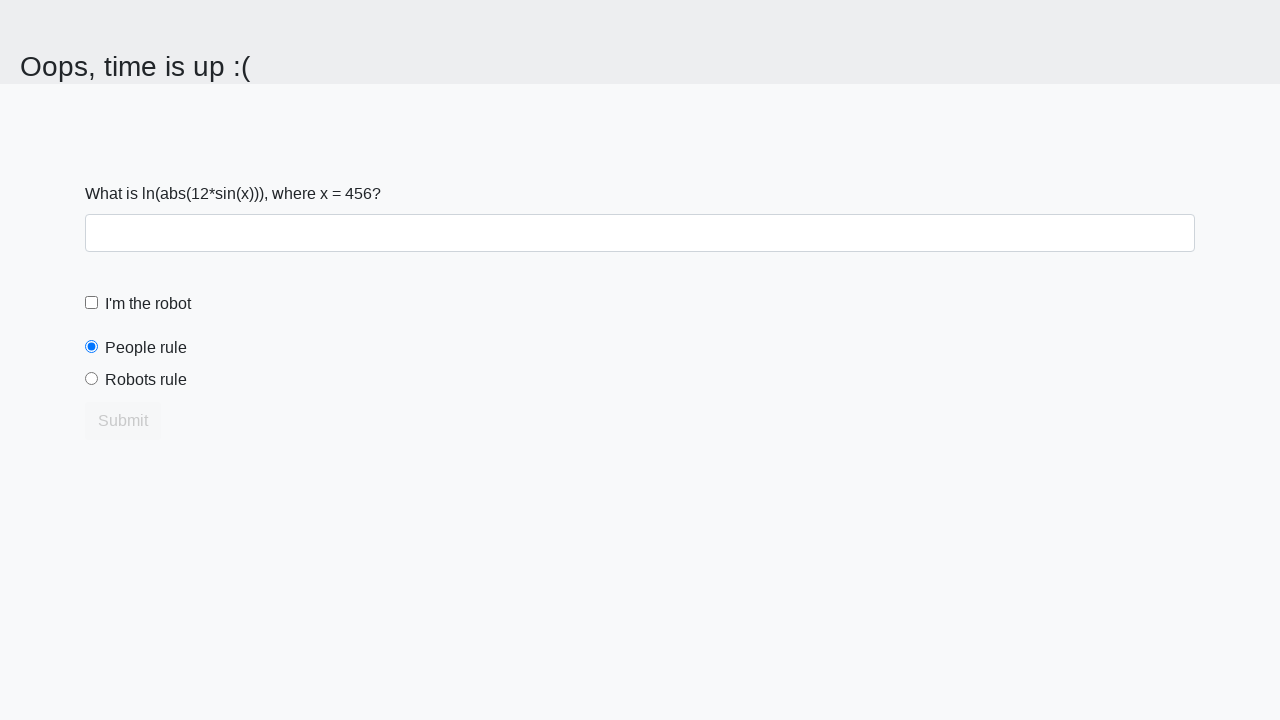

Verified submit button is disabled after 10-second timeout
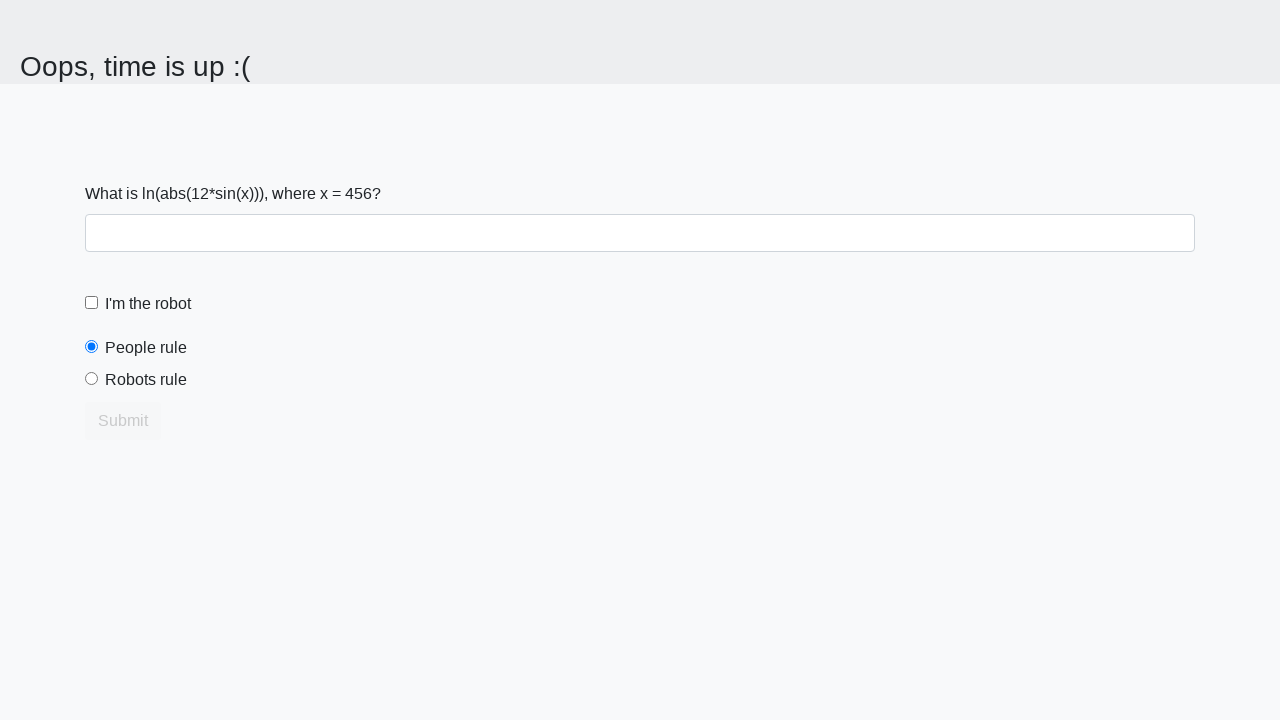

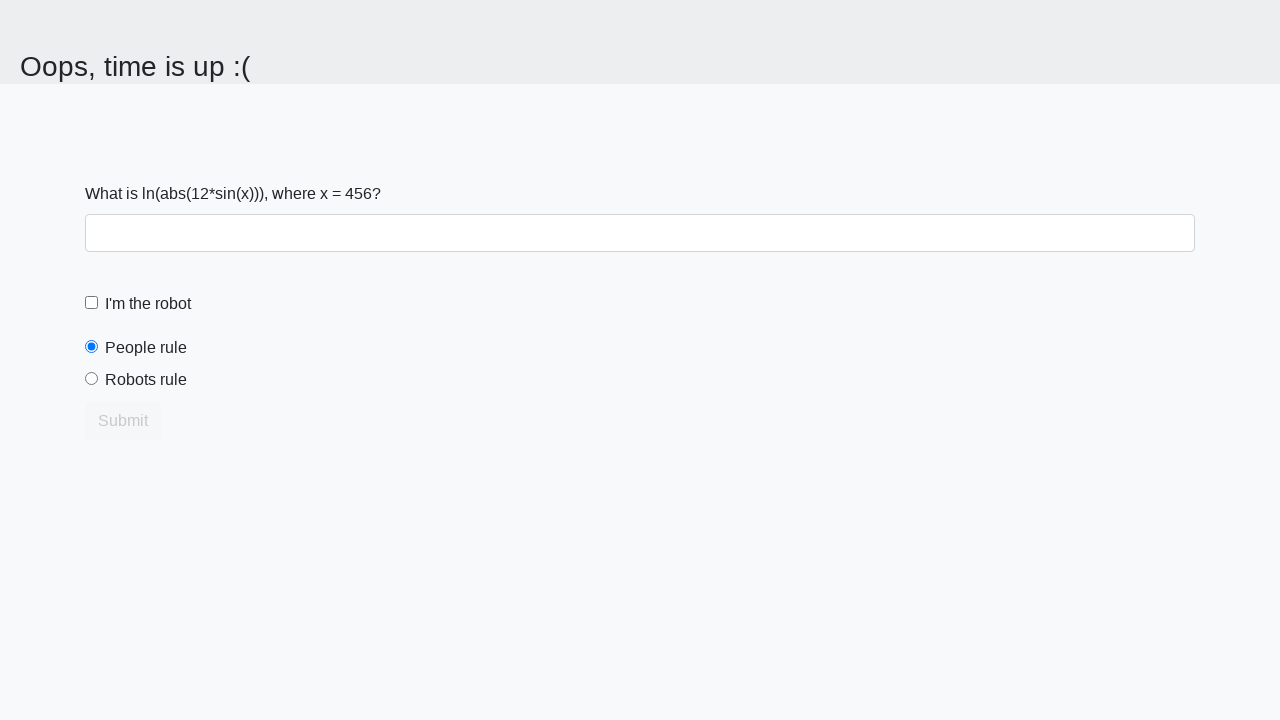